Tests the add/remove elements functionality by clicking the "Add Element" button, verifying the "Delete" button appears, clicking it, and verifying the element is removed from the page.

Starting URL: https://practice.cydeo.com/add_remove_elements/

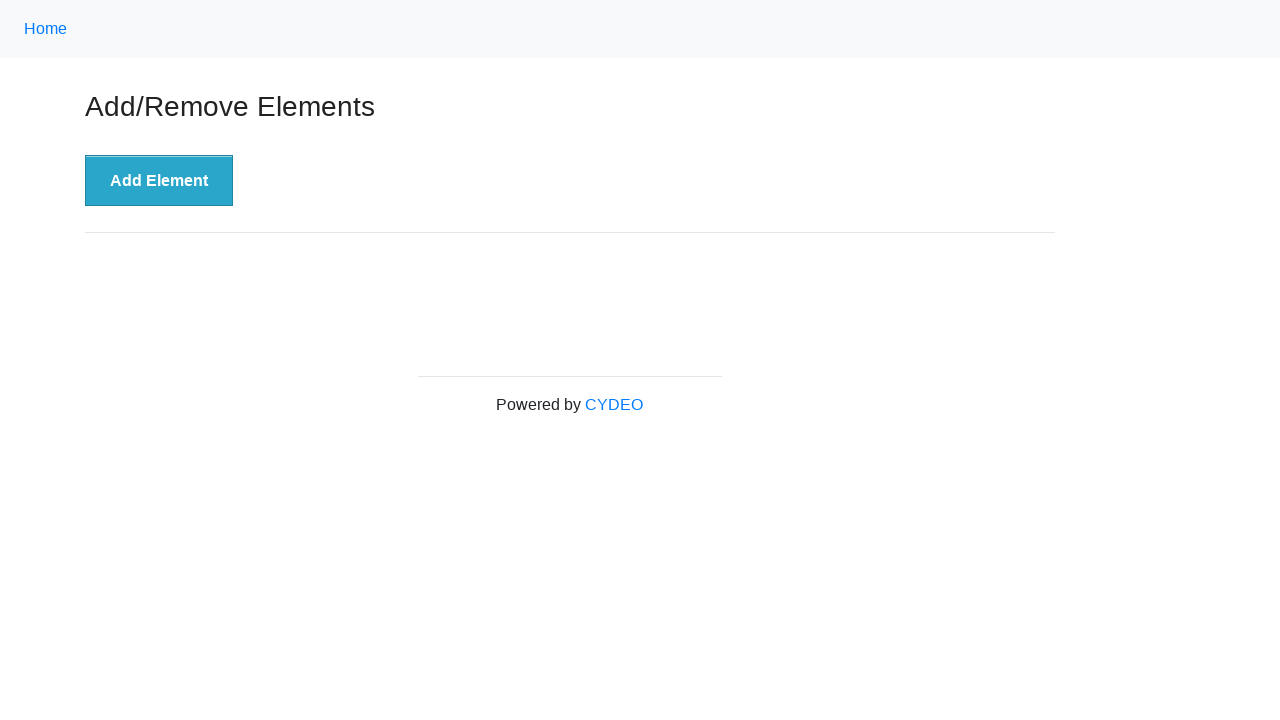

Navigated to add/remove elements practice page
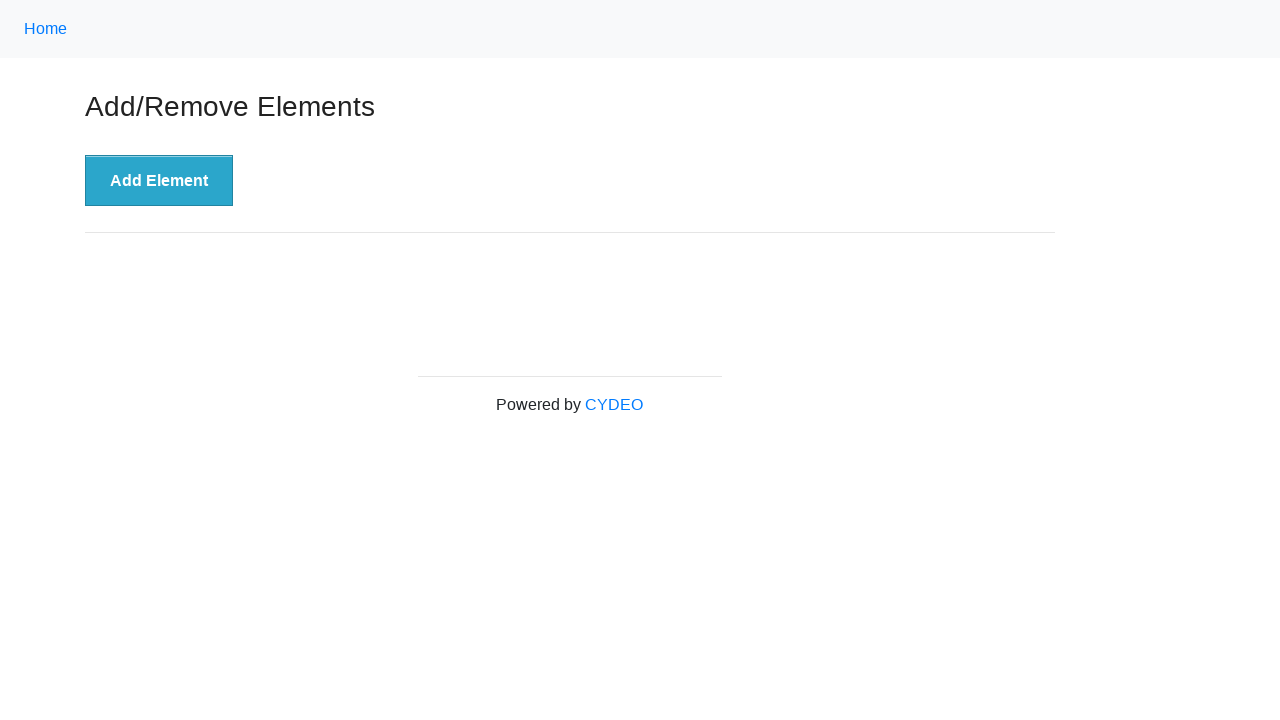

Clicked 'Add Element' button at (159, 181) on xpath=//button[.='Add Element']
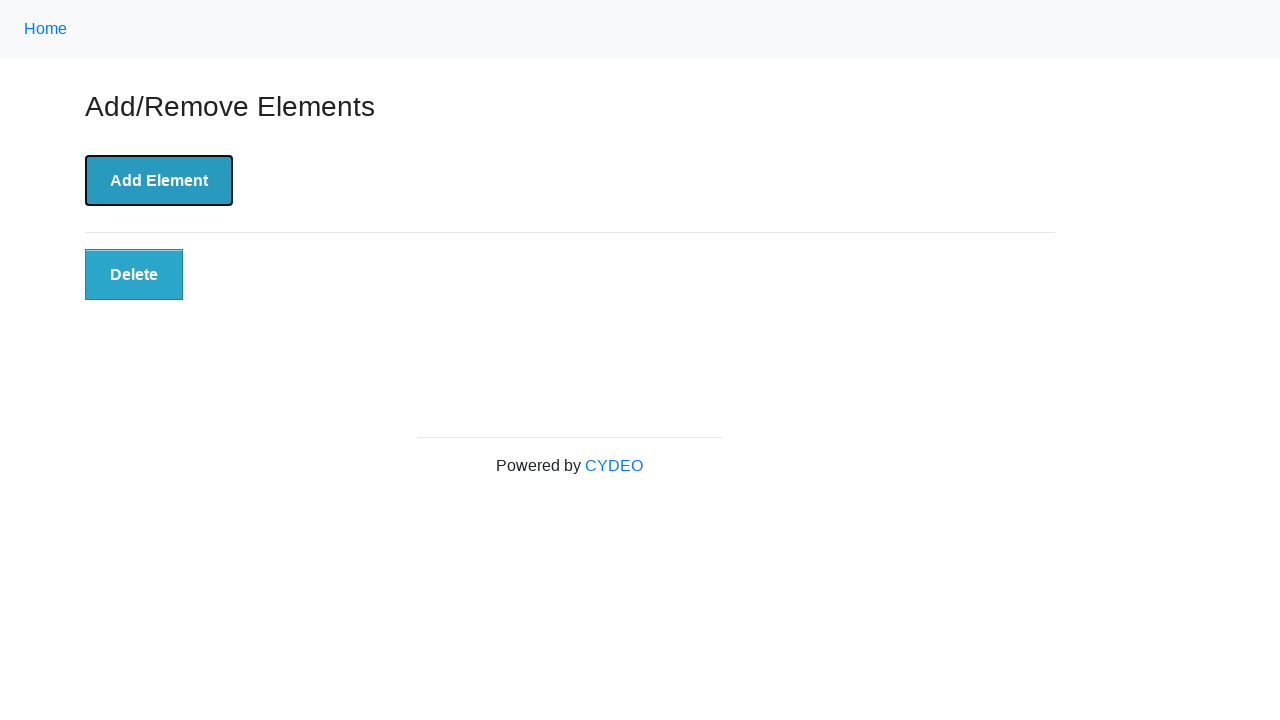

Verified 'Delete' button is visible after adding element
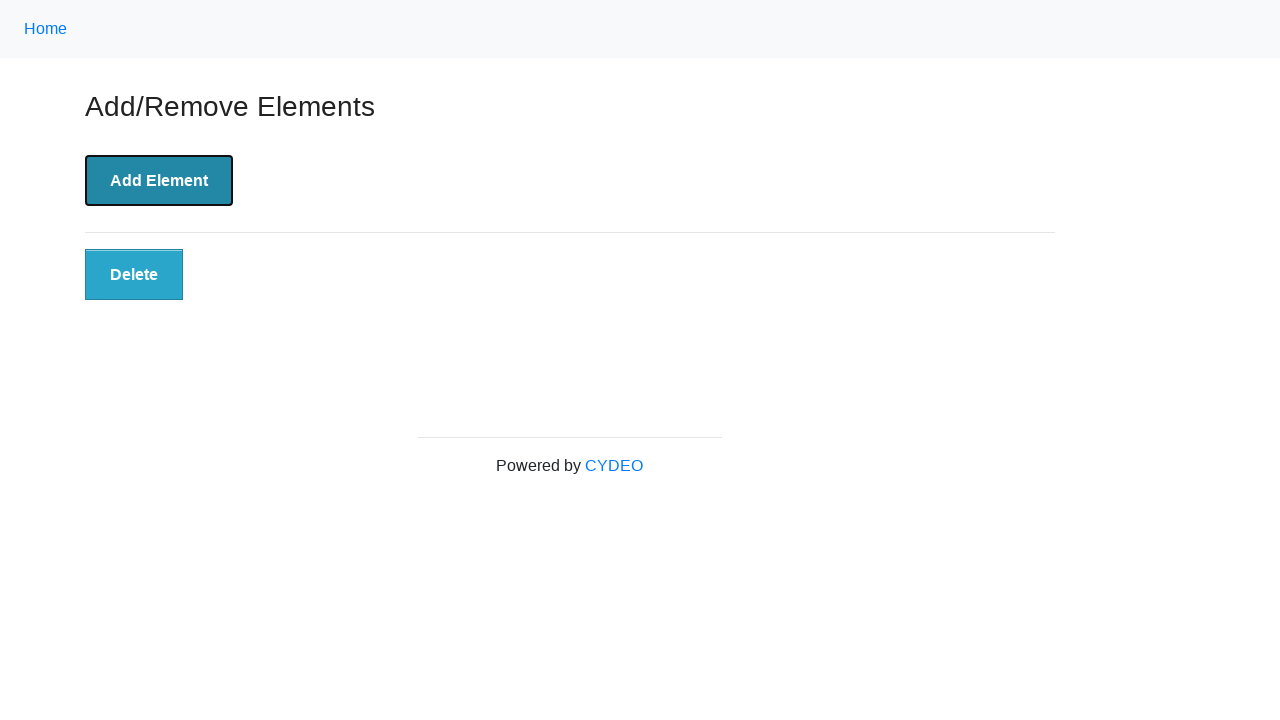

Clicked 'Delete' button to remove element at (134, 275) on xpath=//button[@class='added-manually']
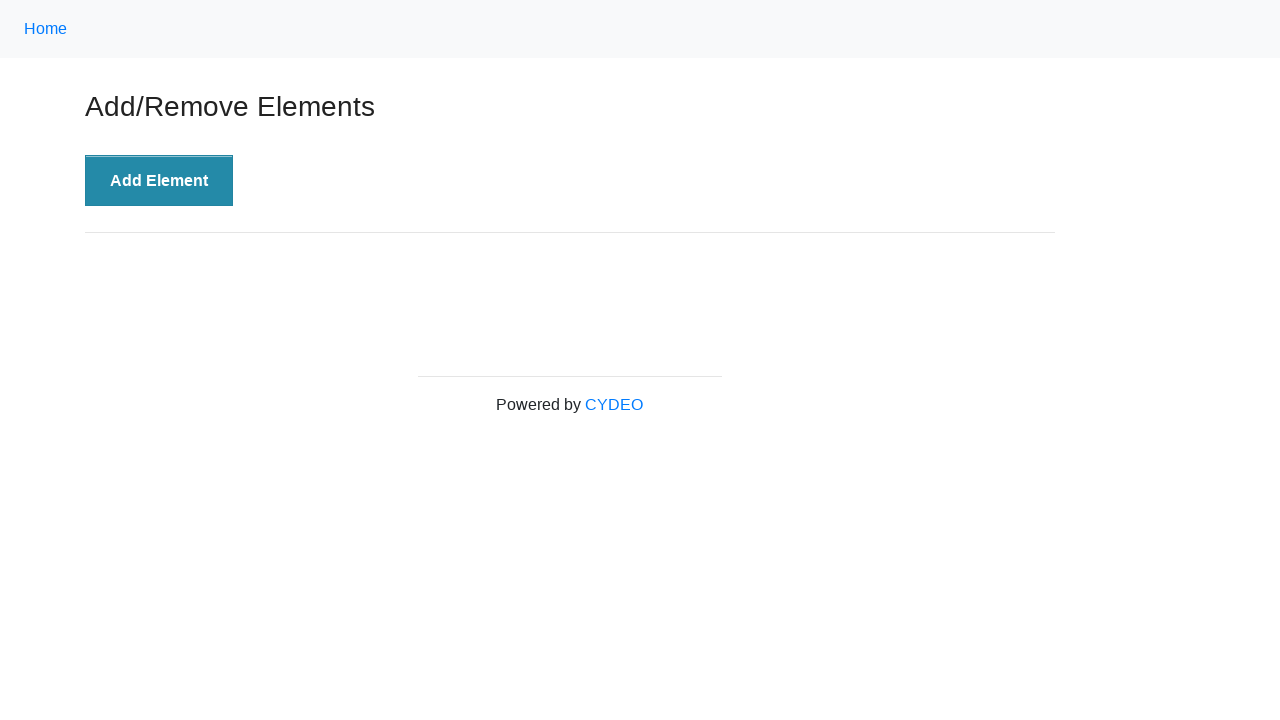

Verified 'Delete' button is hidden after deletion
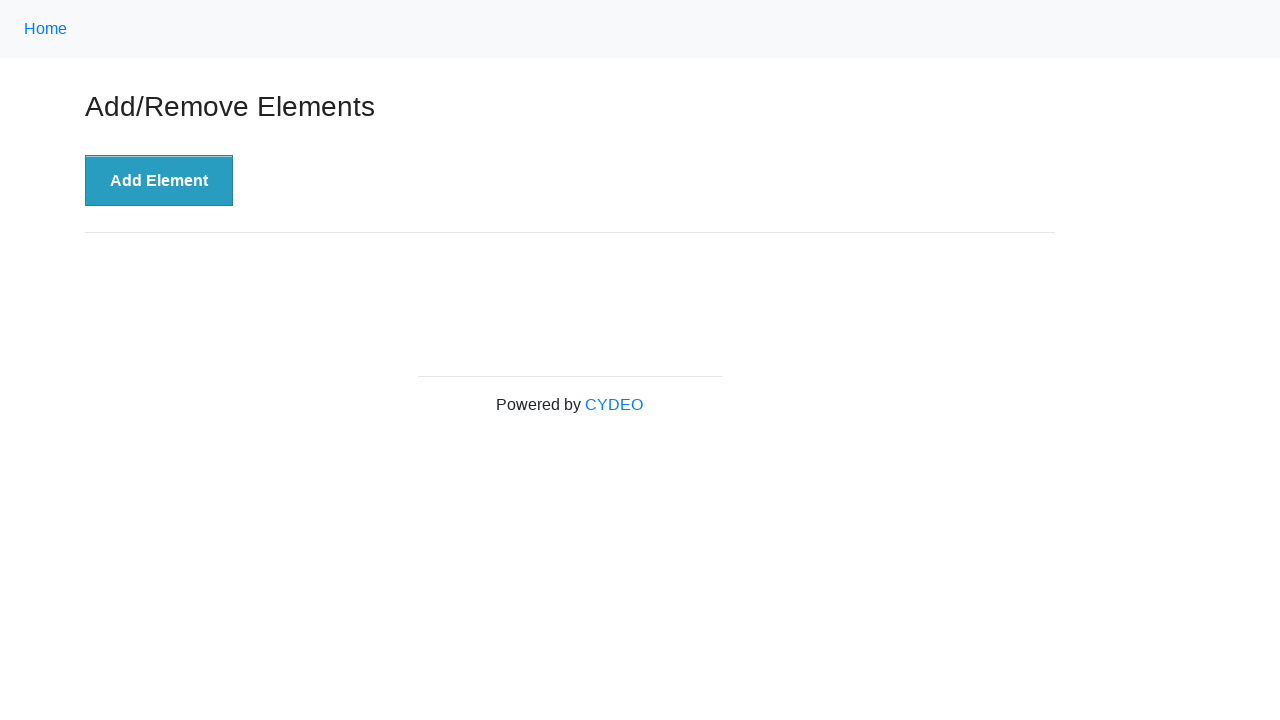

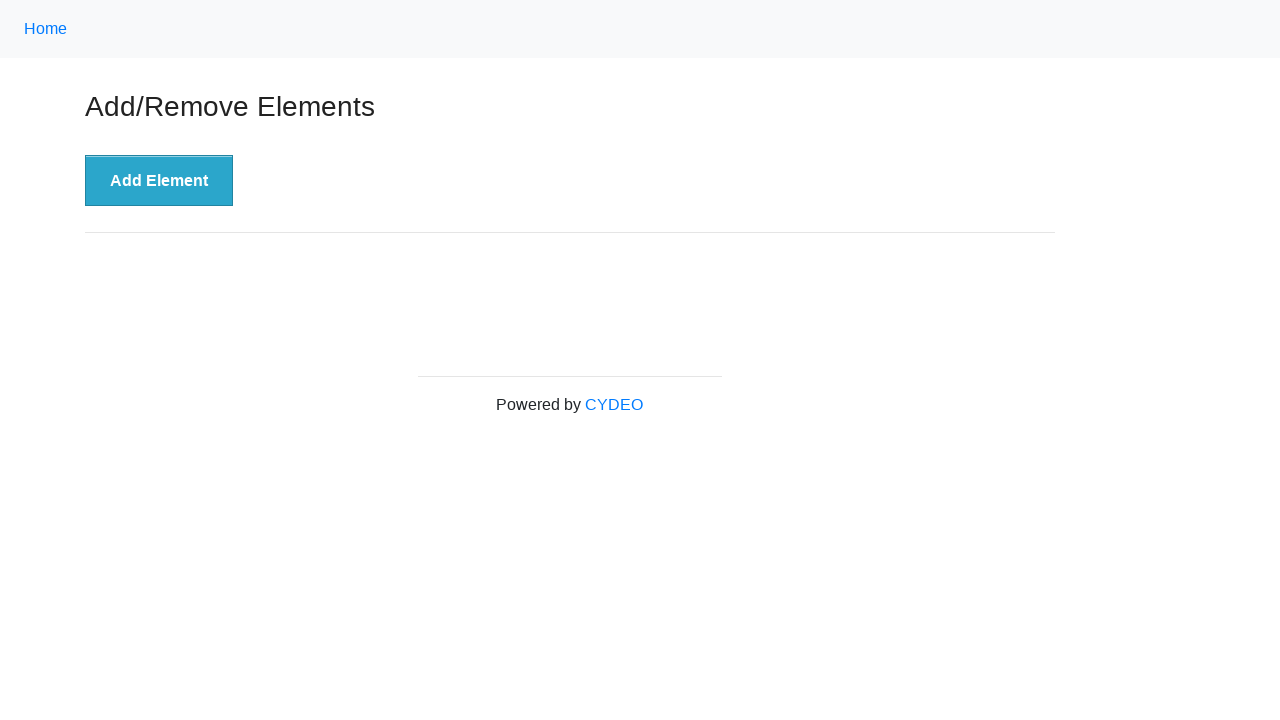